Tests dynamic content loading by clicking a Start button and waiting for "Hello World!" text to appear on the page

Starting URL: http://the-internet.herokuapp.com/dynamic_loading/2

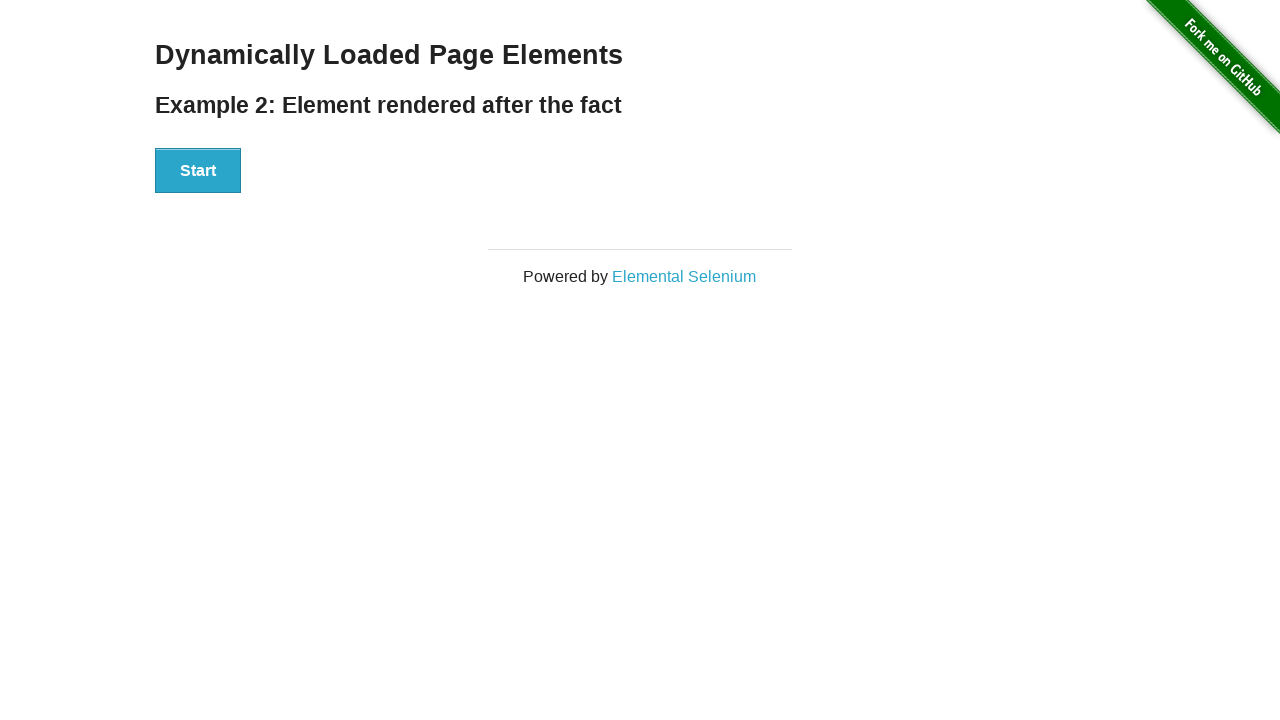

Clicked the Start button to trigger dynamic content loading at (198, 171) on xpath=//button[text()='Start']
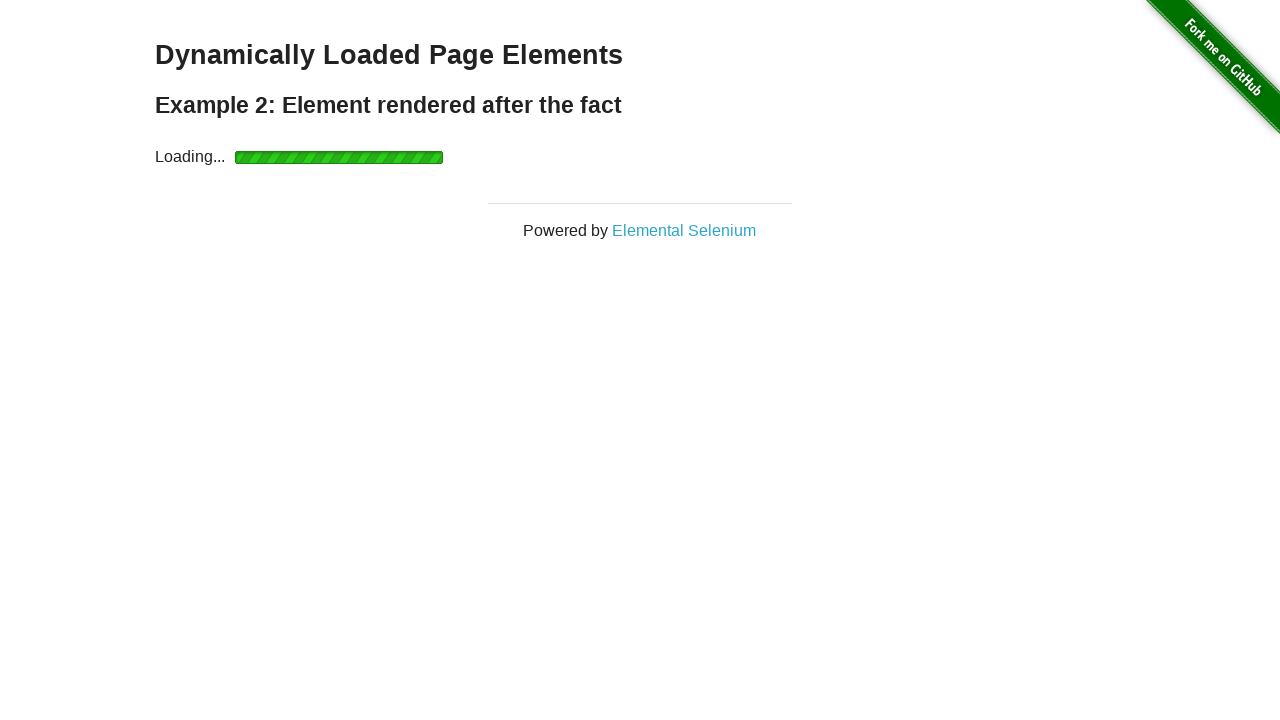

Waited for 'Hello World!' text to appear (timeout: 20s)
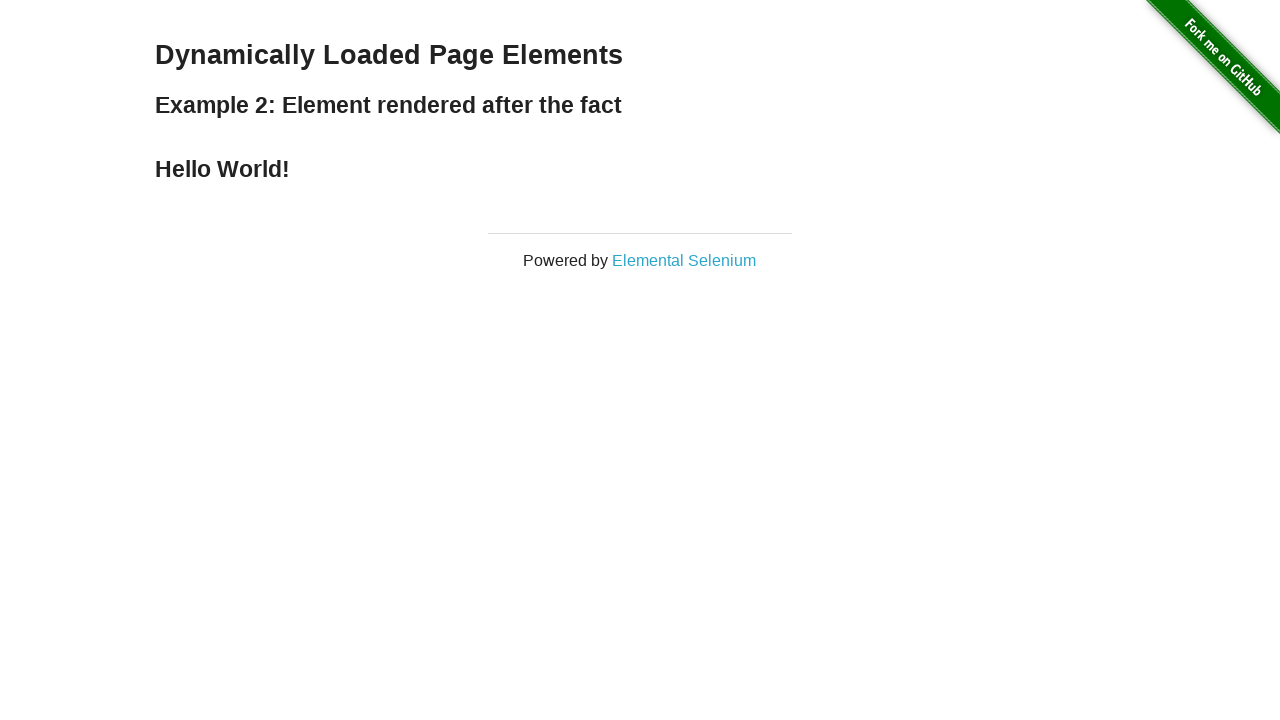

Retrieved 'Hello World!' text content: Hello World!
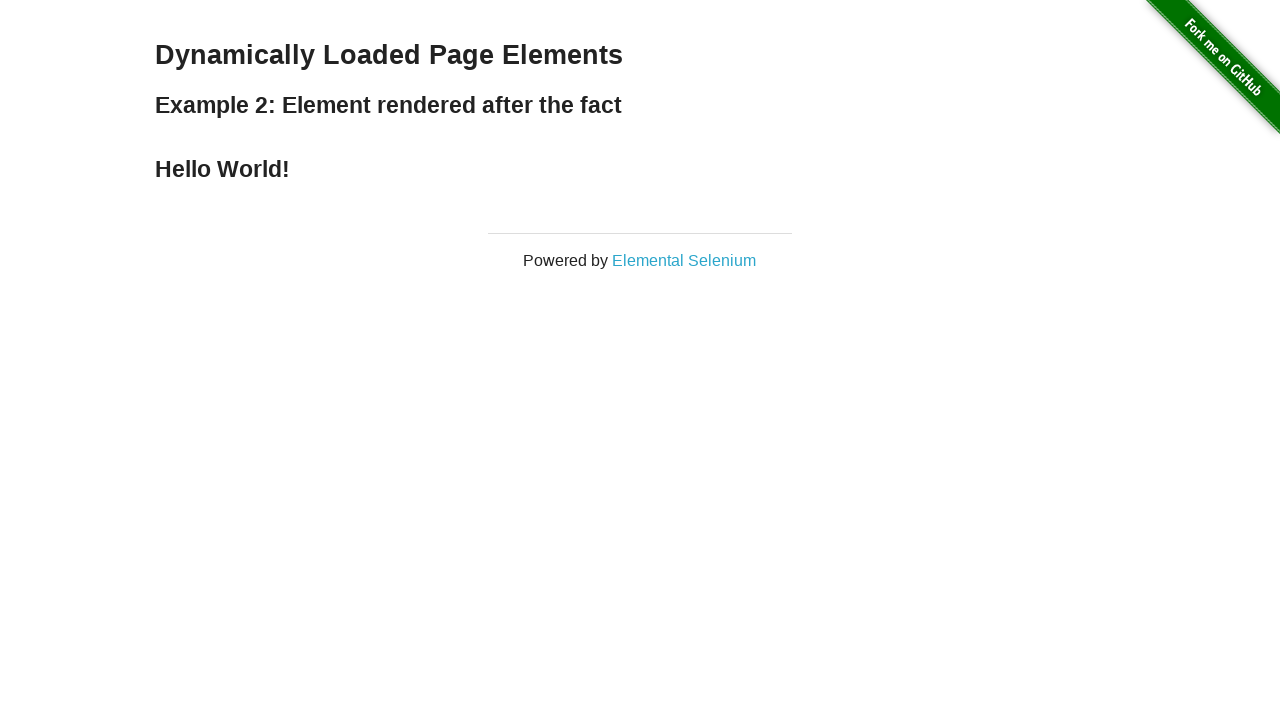

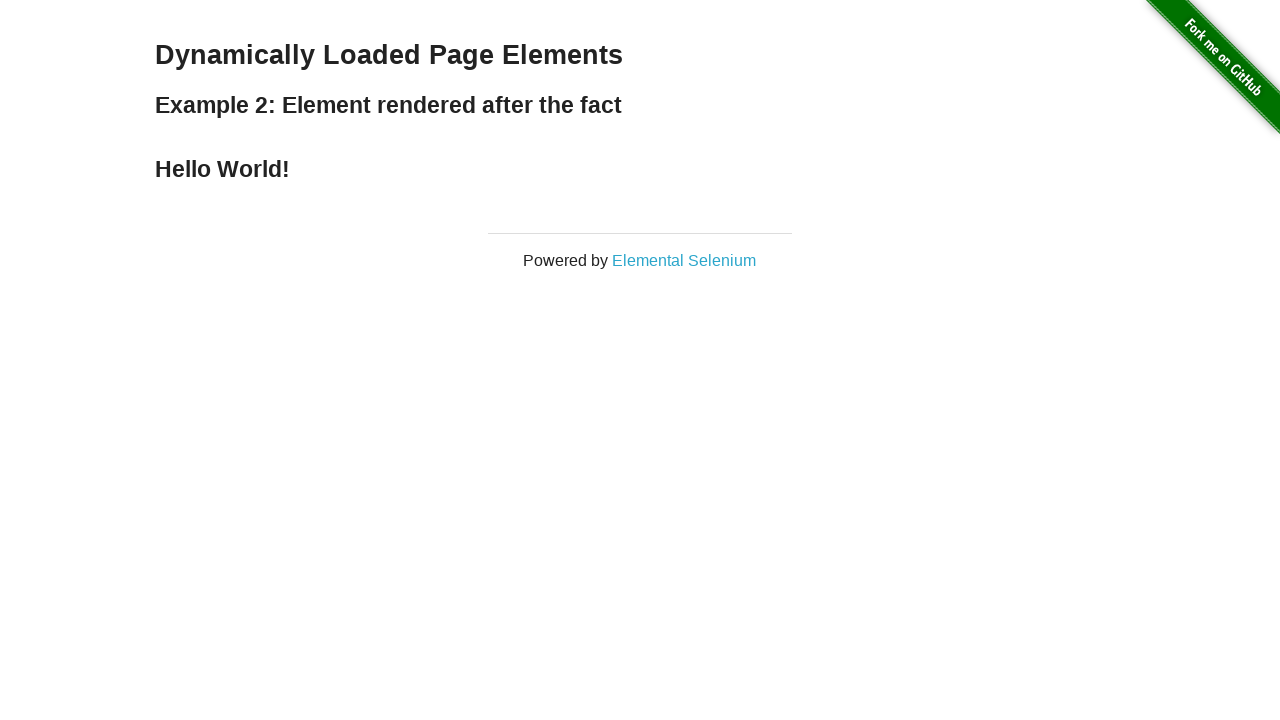